Navigates to a VnExpress news article page and verifies that the article content loads properly by waiting for the article body to be present.

Starting URL: https://vnexpress.net/hanh-khach-khoc-vi-bi-hieu-nham-gay-tai-nan-tau-dai-loan-4258632.html

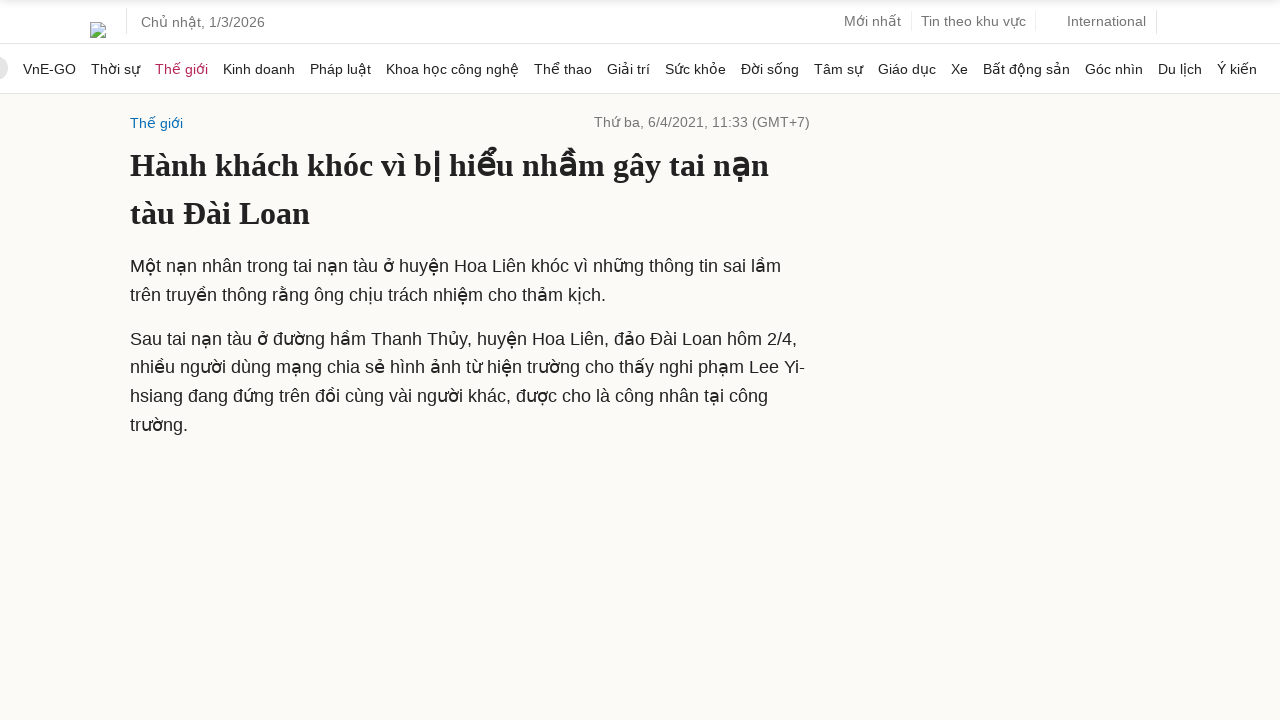

Navigated to VnExpress article page
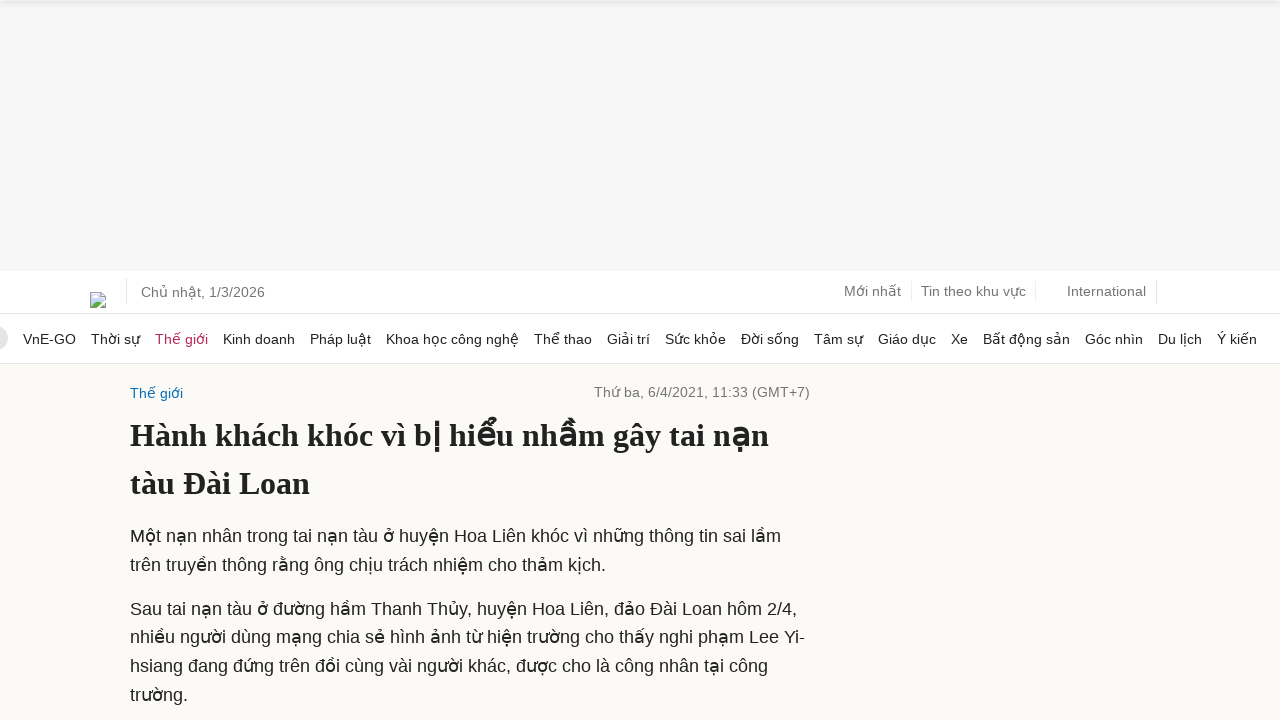

Article body element loaded
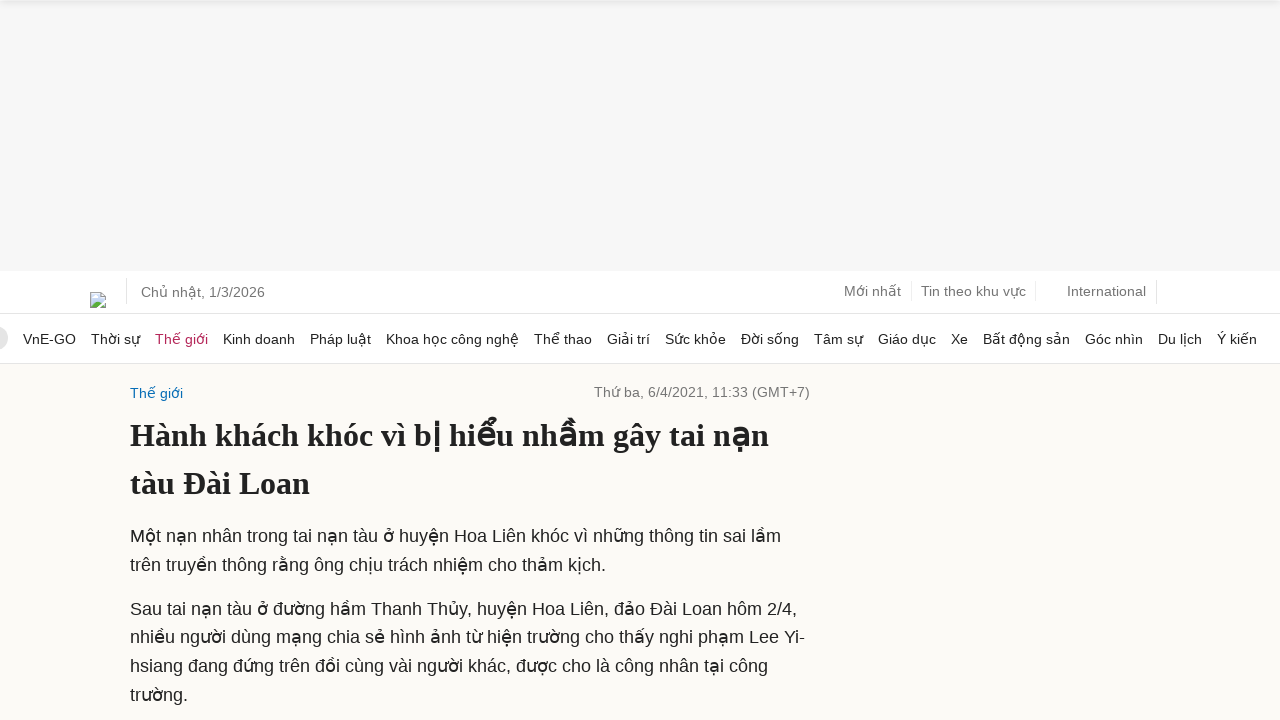

Article paragraph content verified and loaded
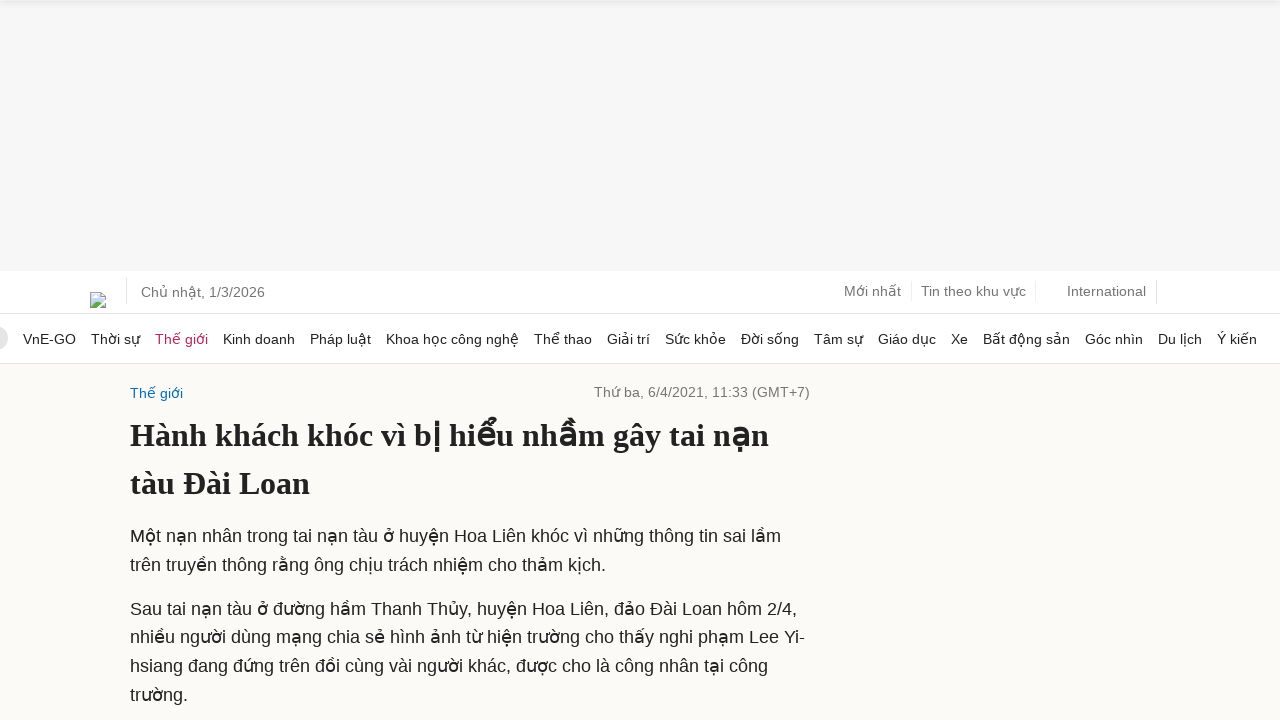

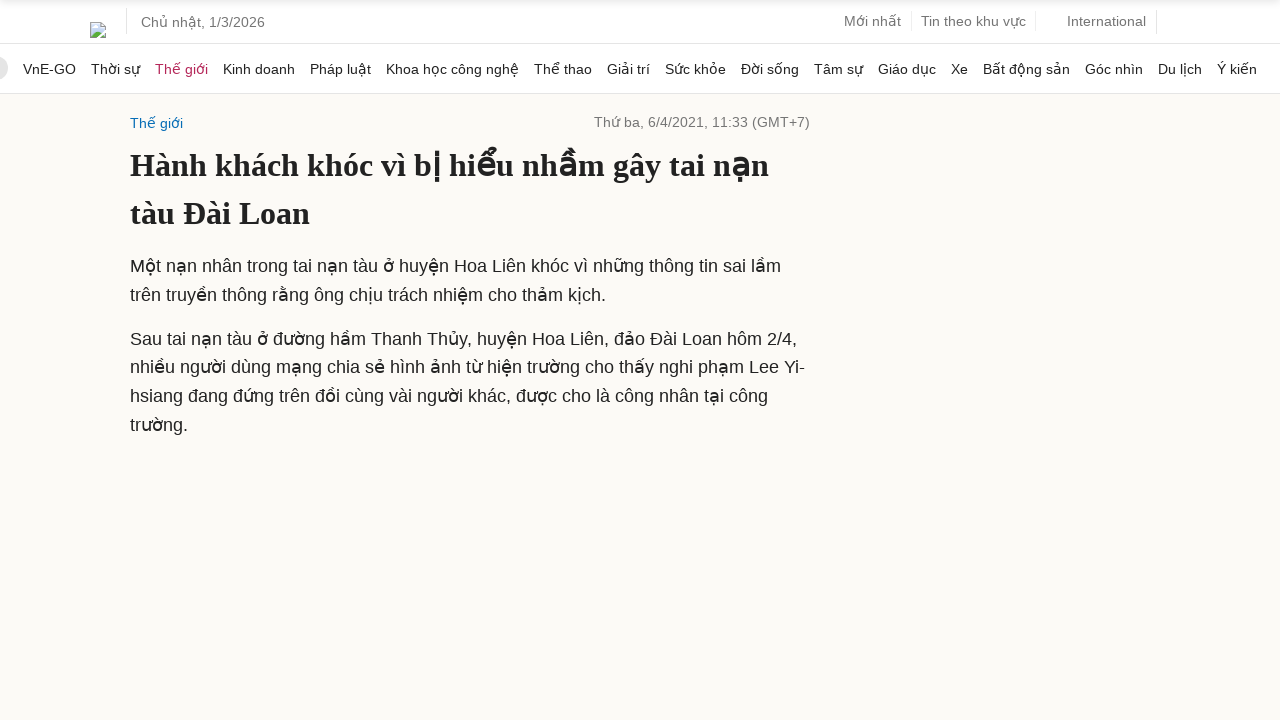